Navigates to Rahul Shetty Academy homepage and verifies the page loads by checking the title is present

Starting URL: https://www.rahulshettyacademy.com

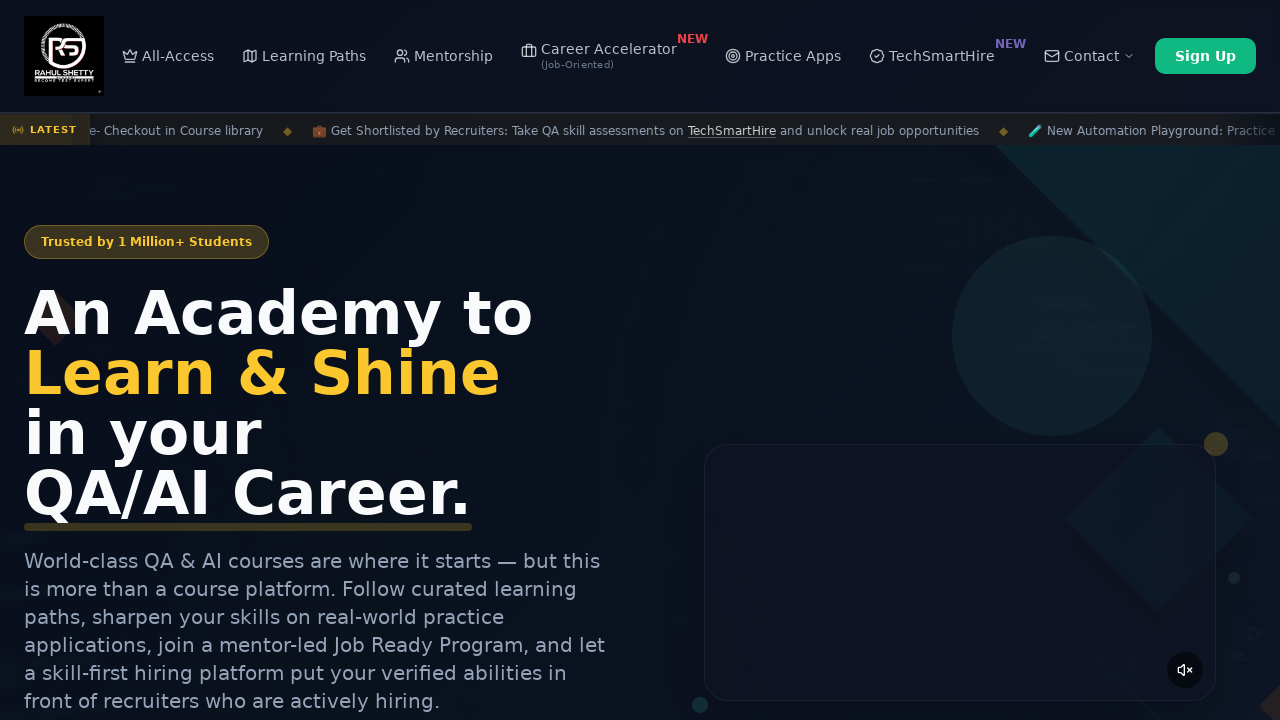

Navigated to Rahul Shetty Academy homepage
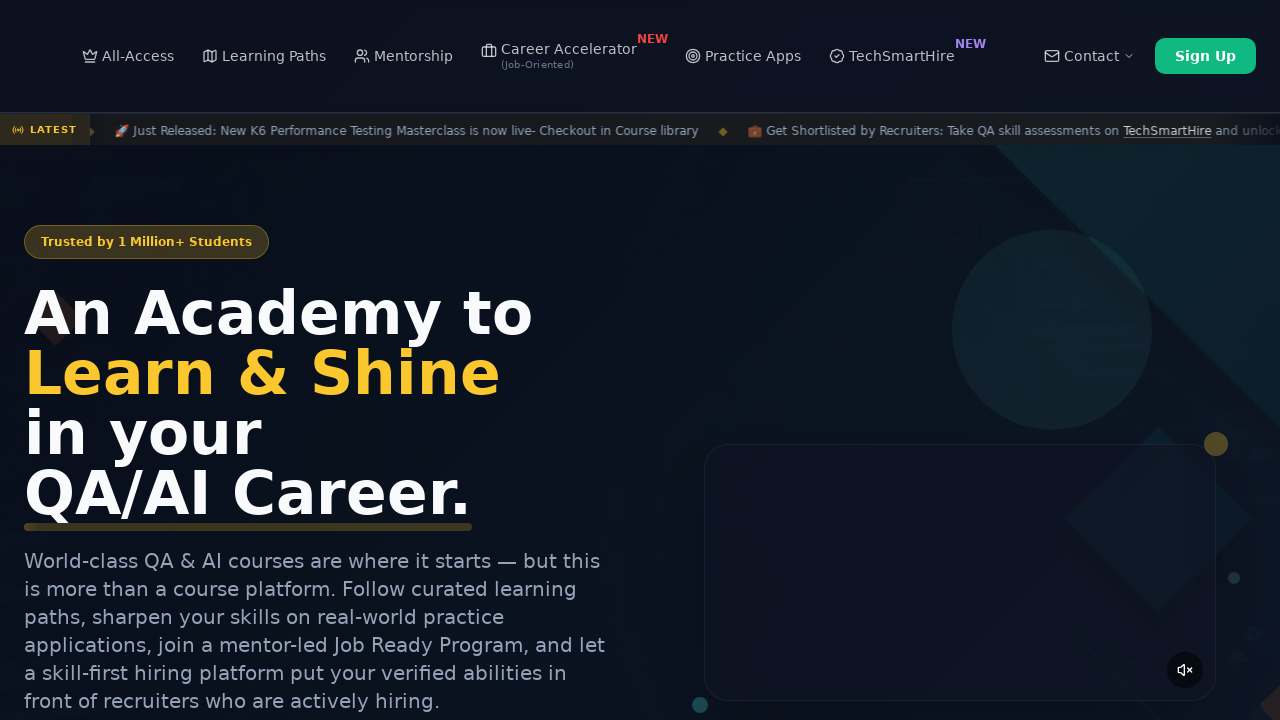

Page reached domcontentloaded state
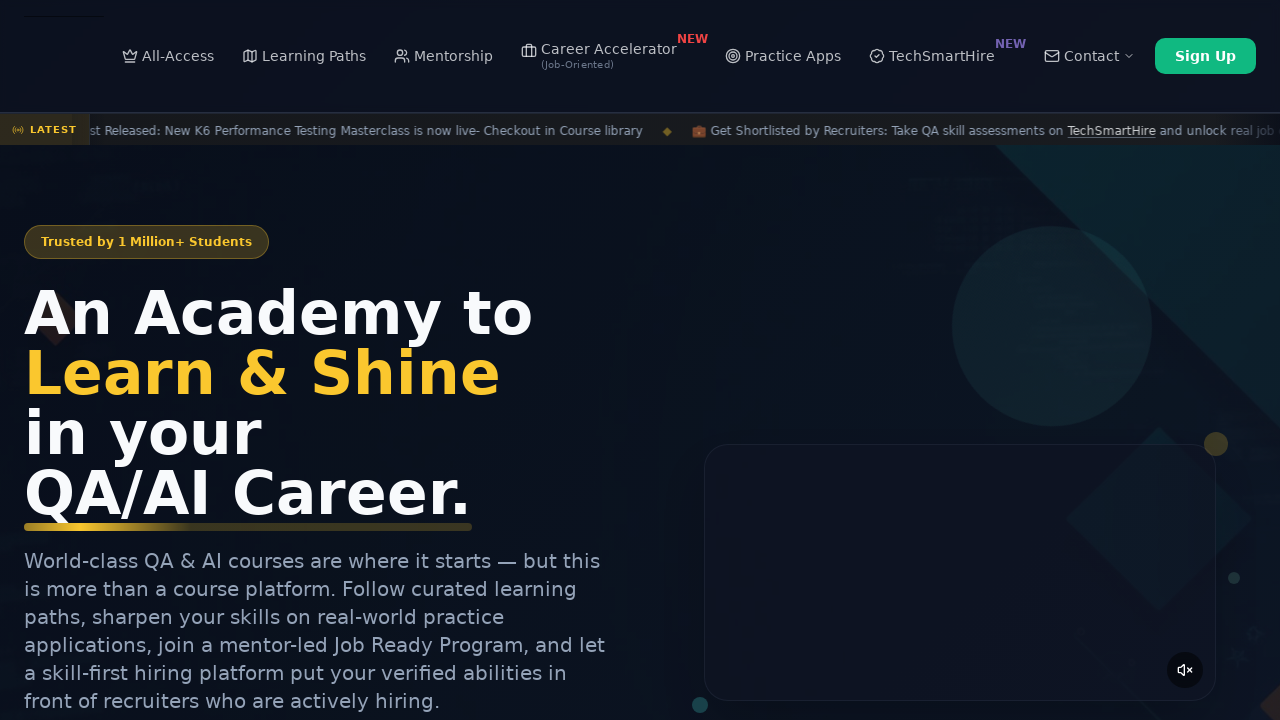

Retrieved page title: 'Rahul Shetty Academy | QA Automation, Playwright, AI Testing & Online Training'
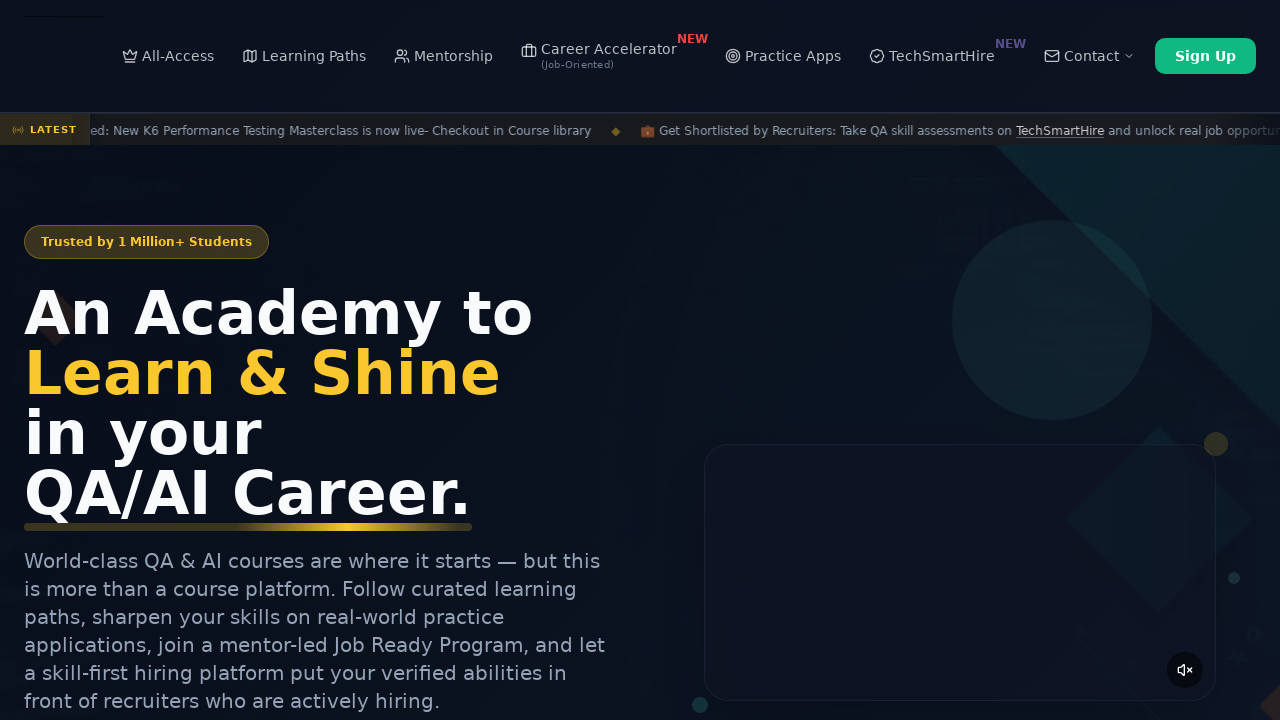

Verified page title is present and not empty
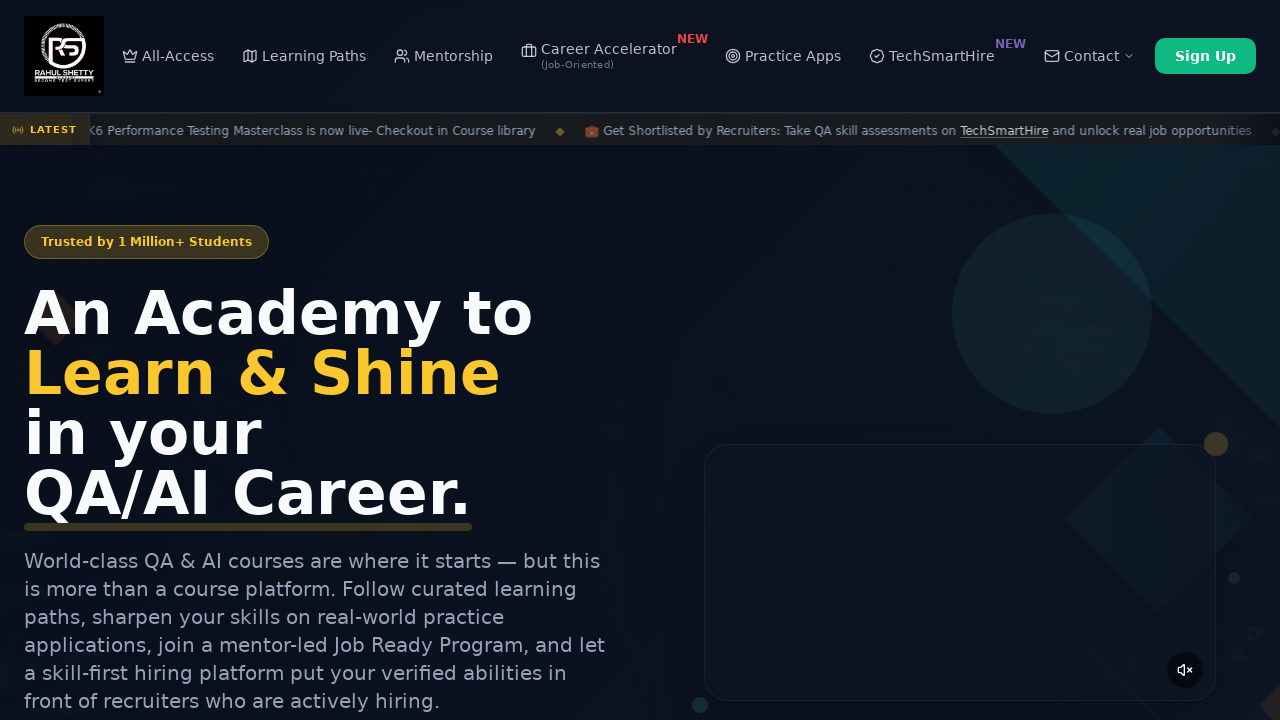

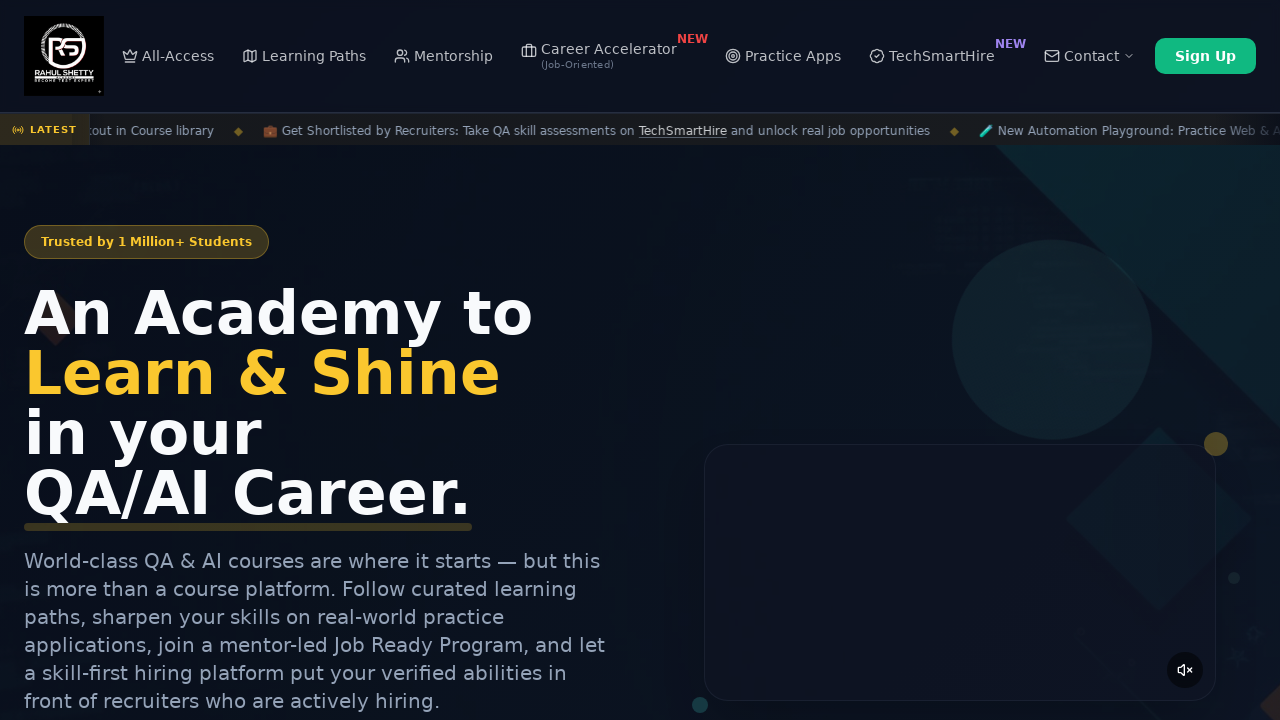